Tests page scrolling functionality by scrolling down 800 pixels and then scrolling up 200 pixels on the jQuery UI droppable demo page.

Starting URL: https://jqueryui.com/droppable/

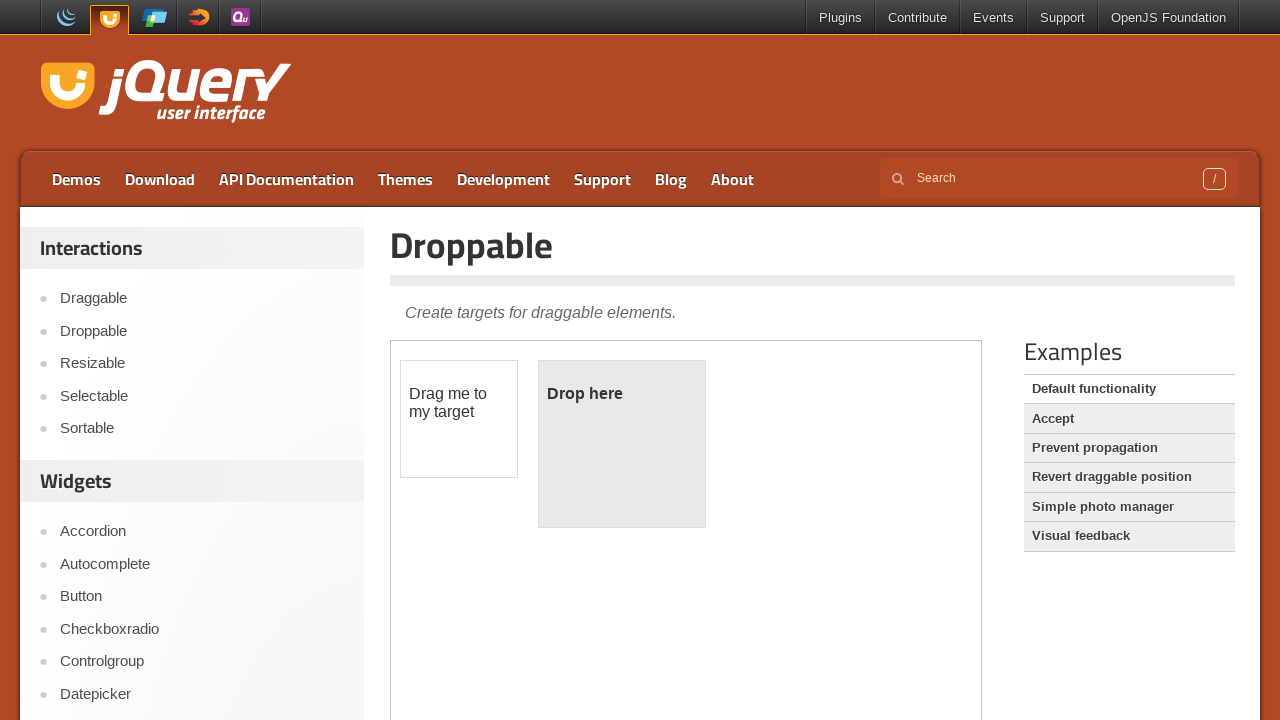

Navigated to jQuery UI droppable demo page
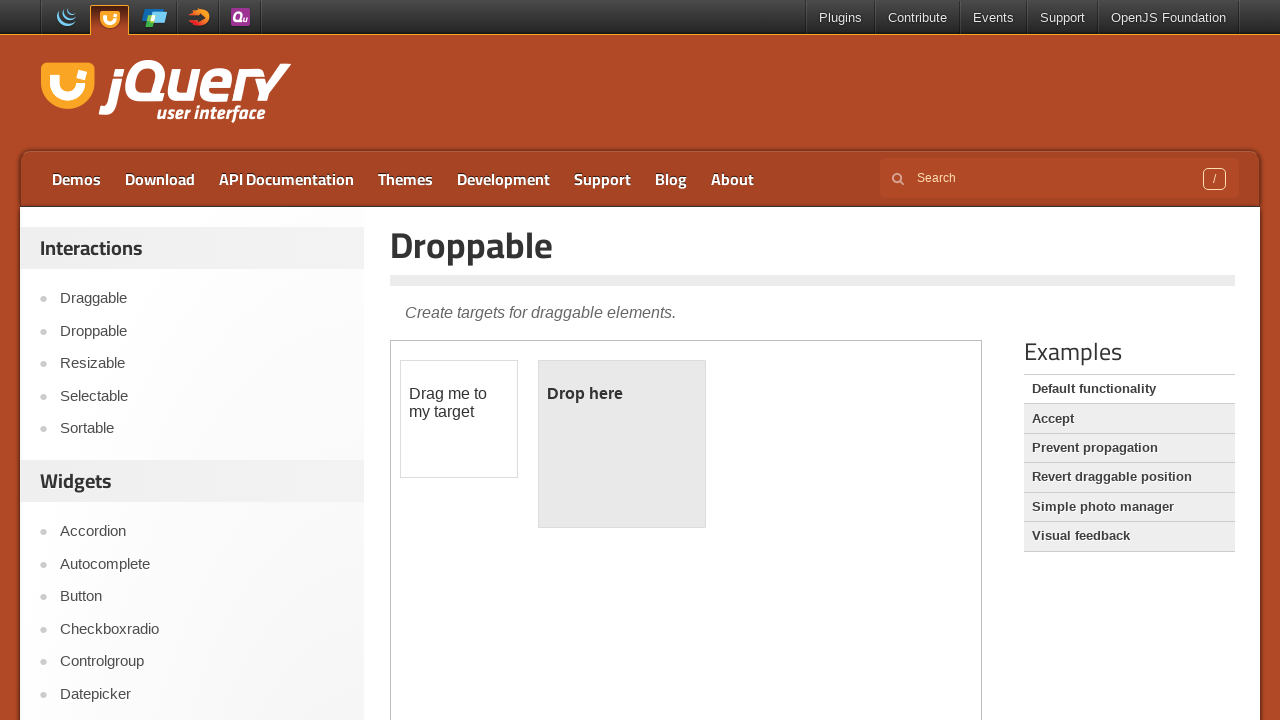

Scrolled down 800 pixels
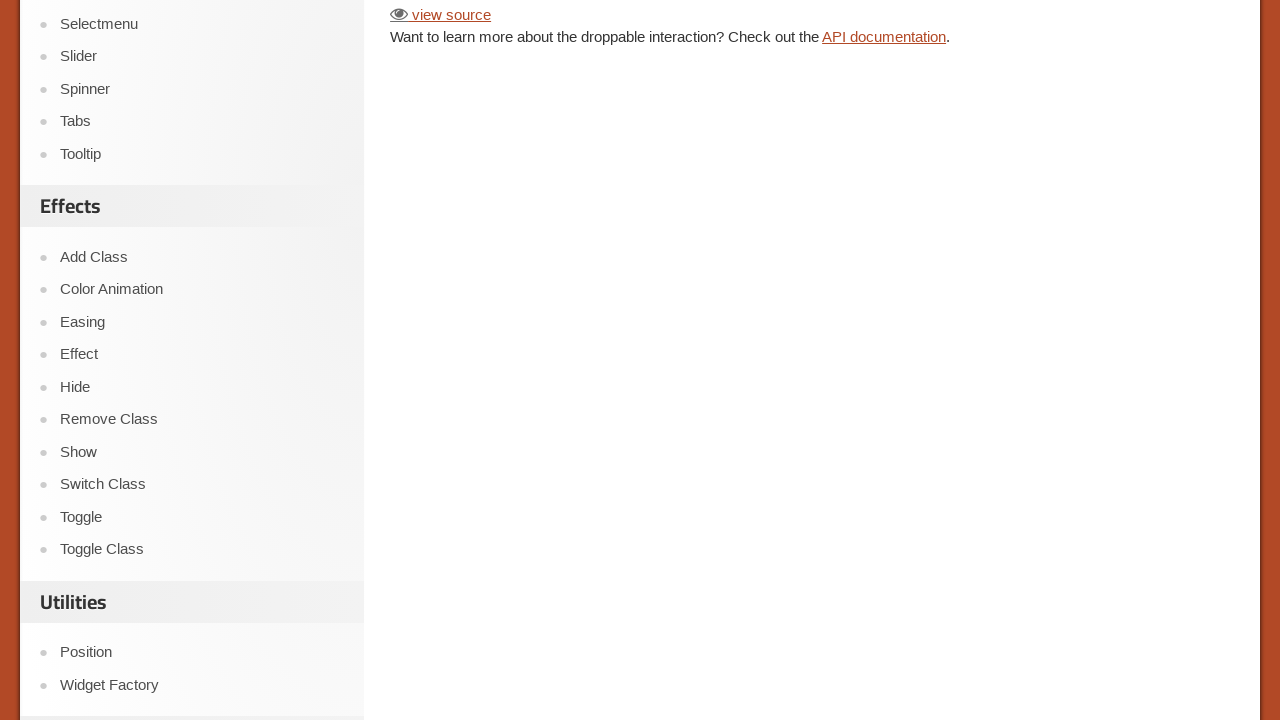

Waited 1 second for scroll animation to complete
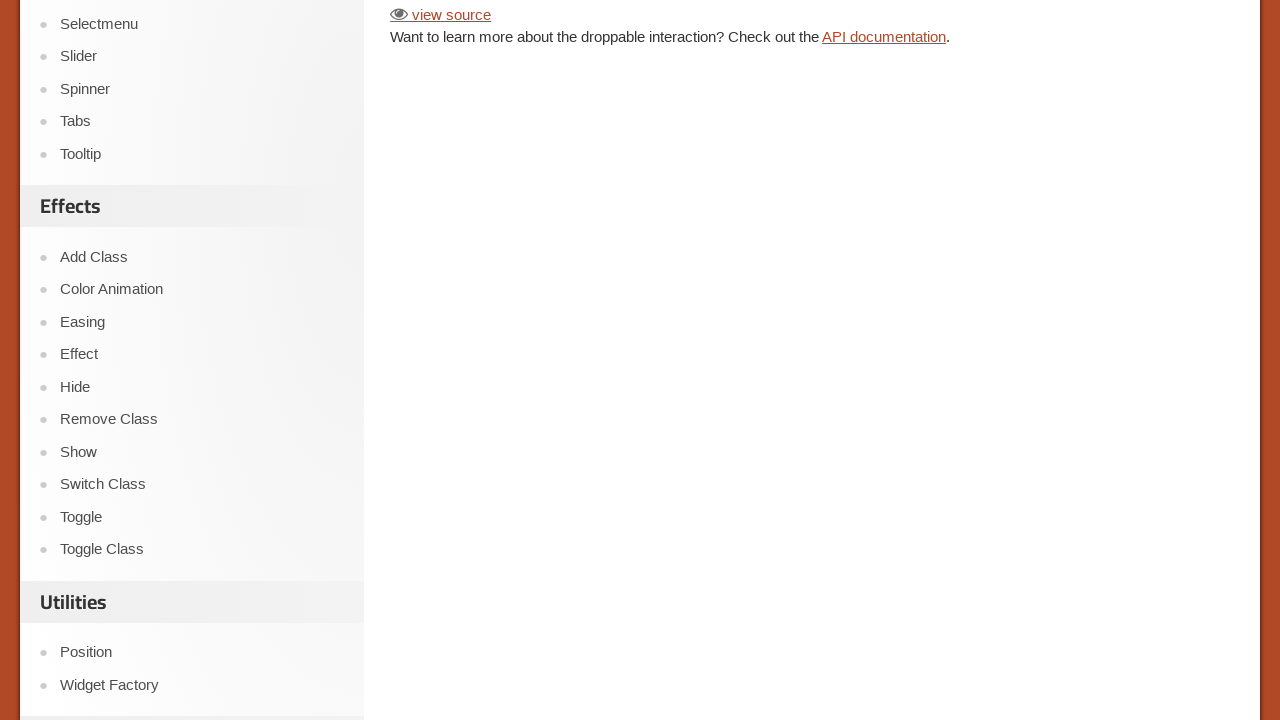

Scrolled up 200 pixels
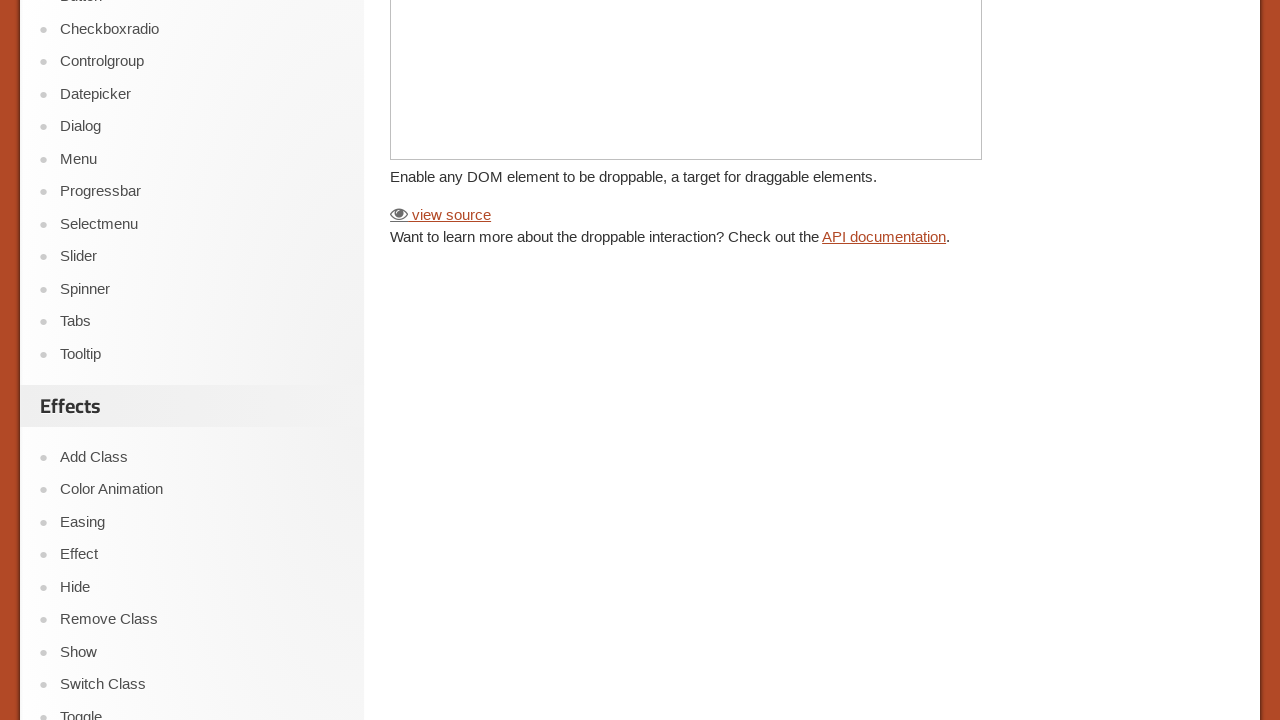

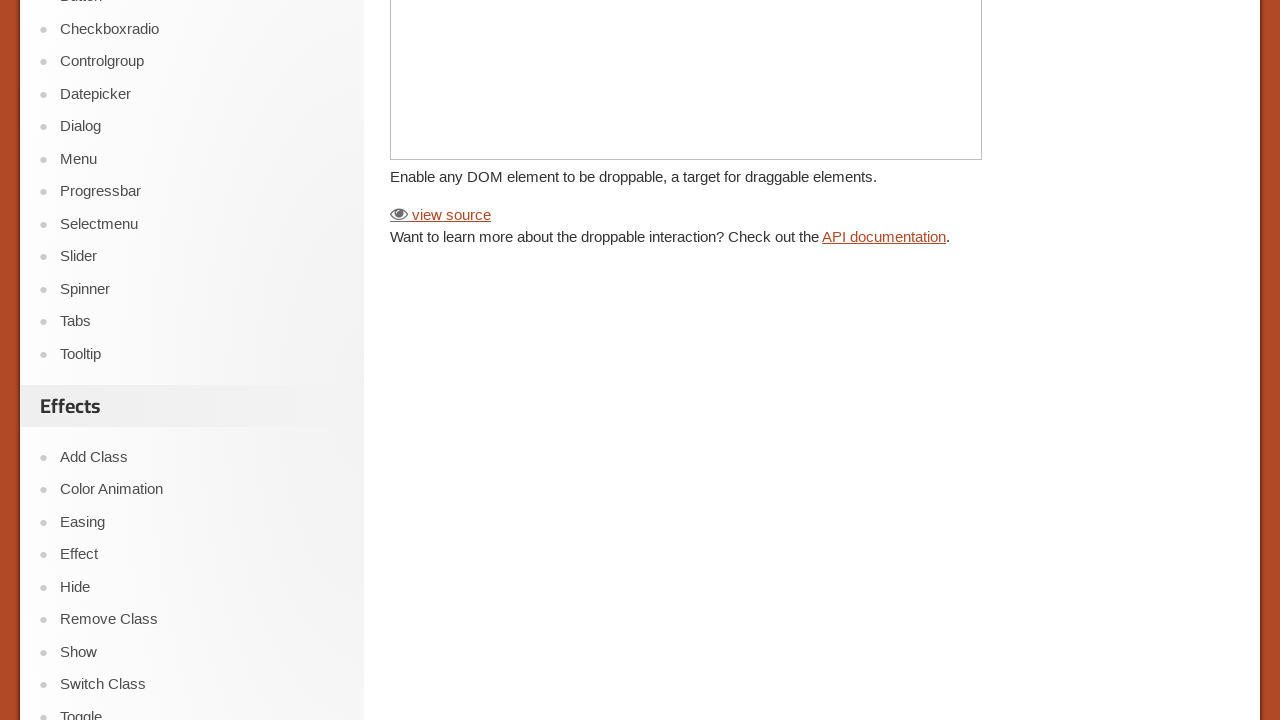